Tests date picker functionality by entering a date value and submitting it with the Enter key

Starting URL: https://formy-project.herokuapp.com/datepicker

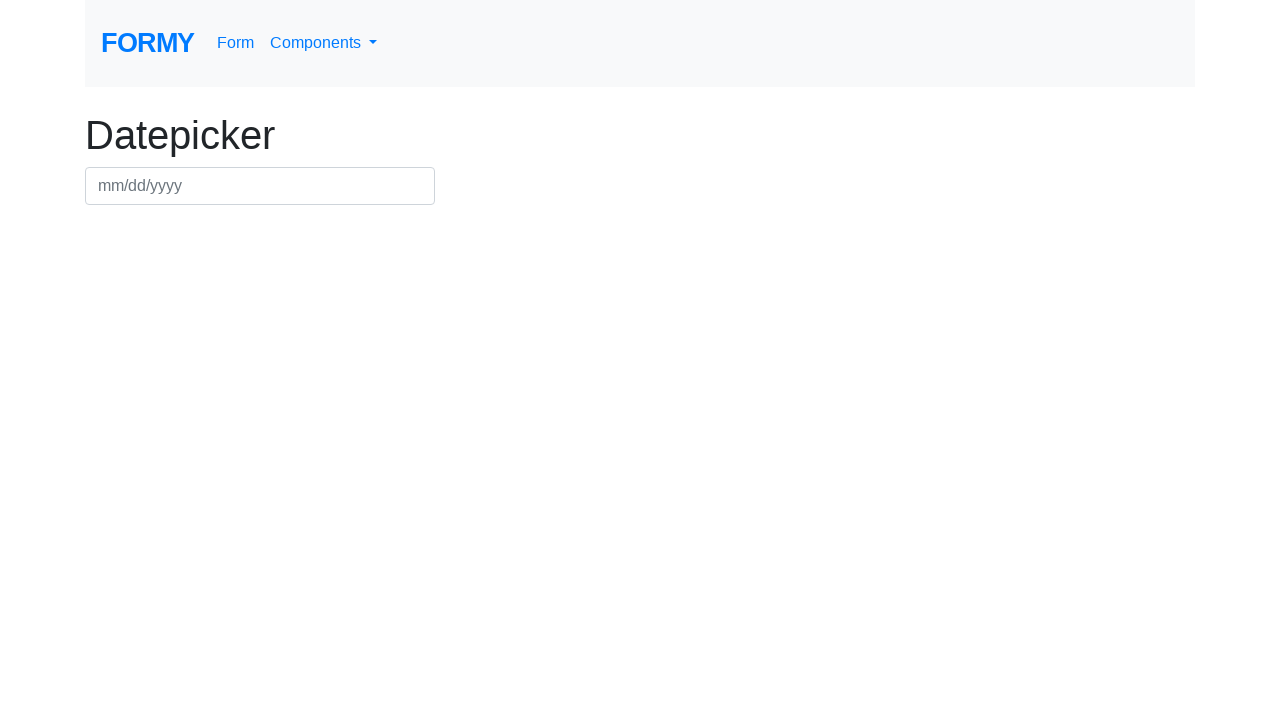

Filled date picker field with date '06/03/2020' on #datepicker
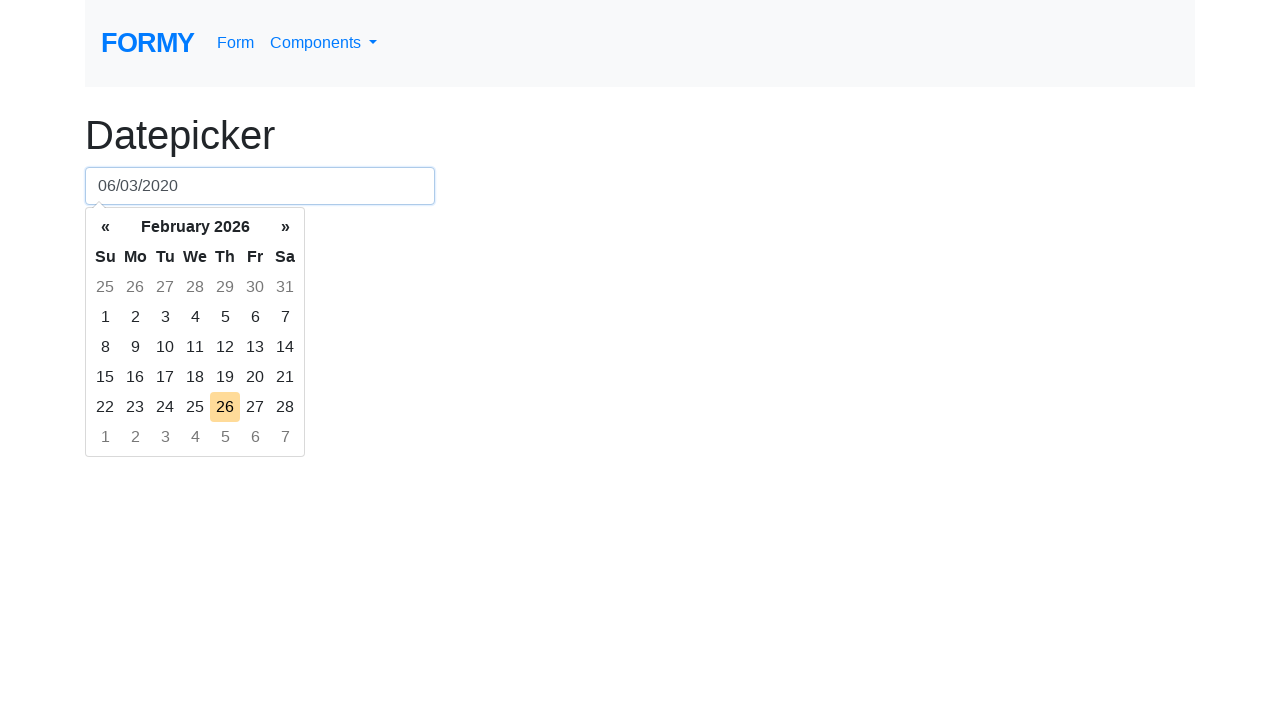

Pressed Enter key to submit the date on #datepicker
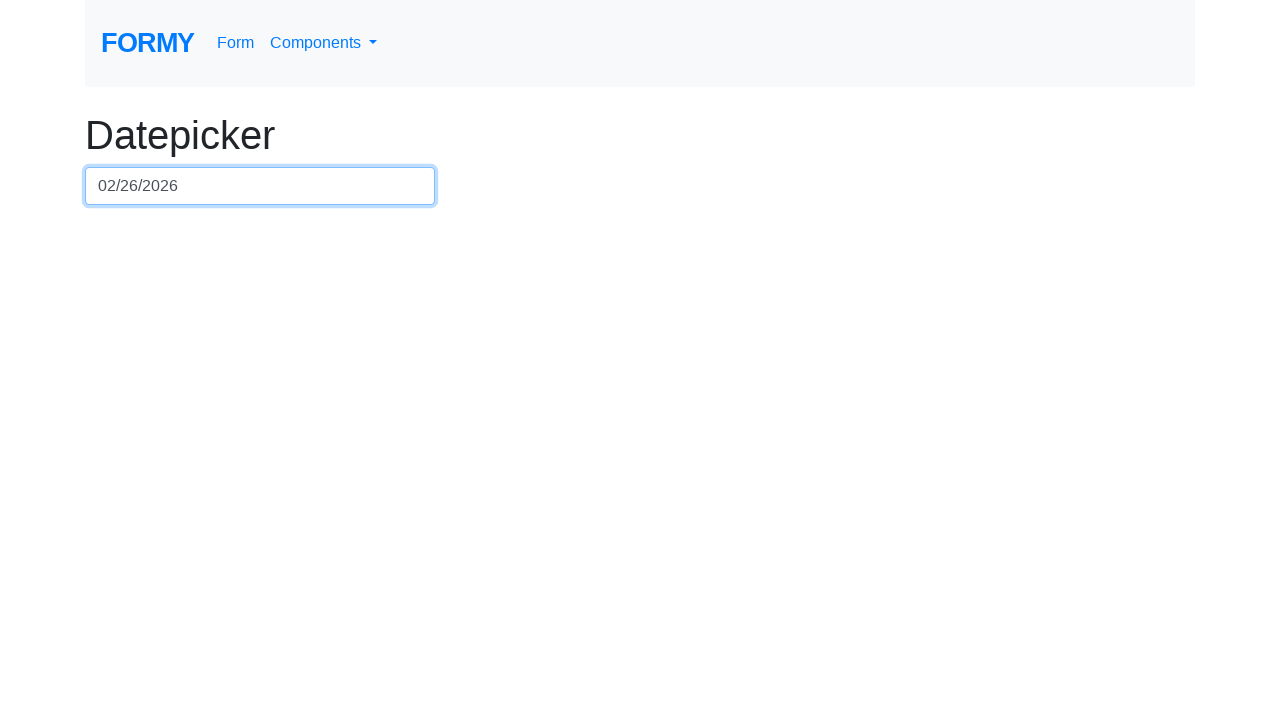

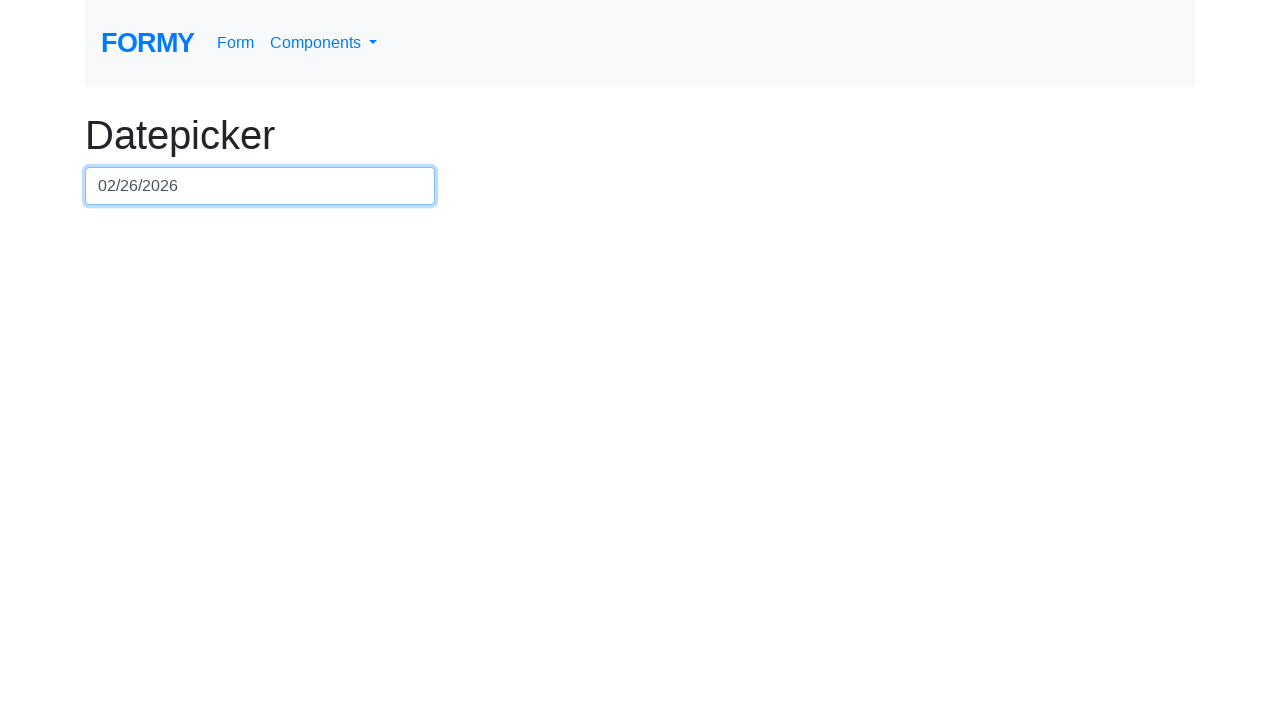